Navigates to the Indian eCourts website and clicks on the District Court link to access district court services

Starting URL: https://services.ecourts.gov.in/ecourtindia_v6/

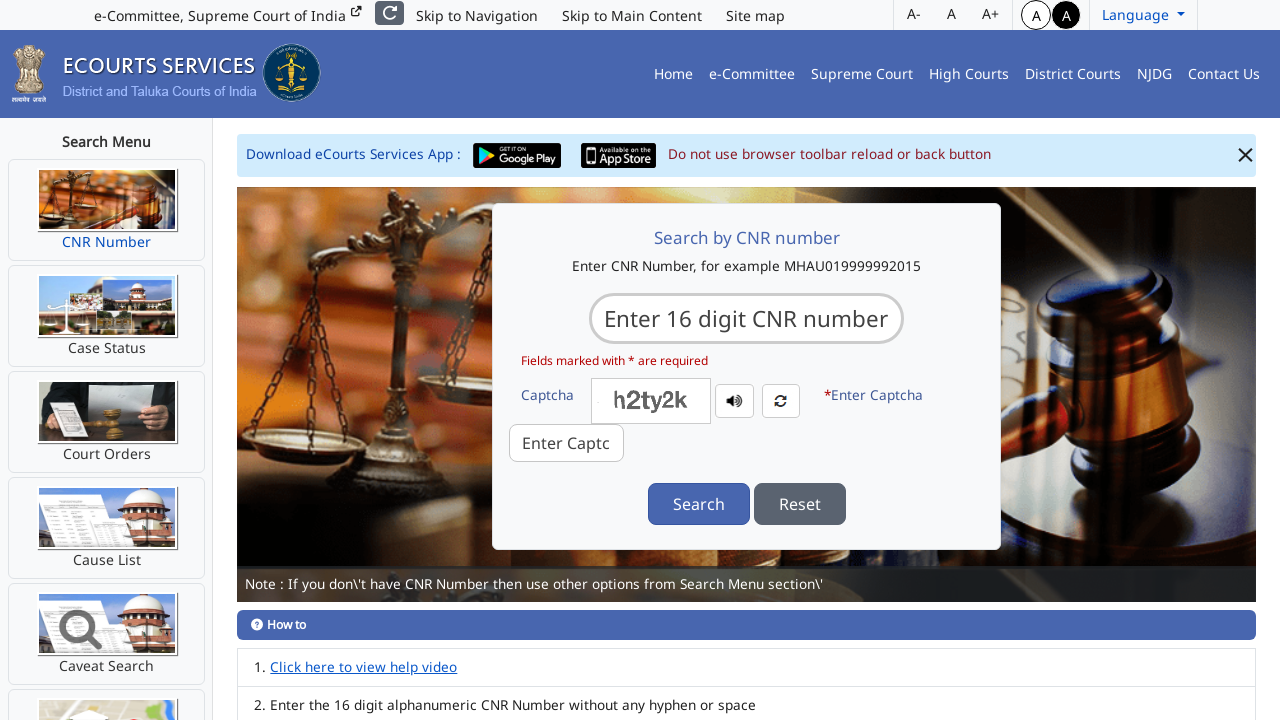

Clicked on District Court link at (1073, 74) on text=District Court
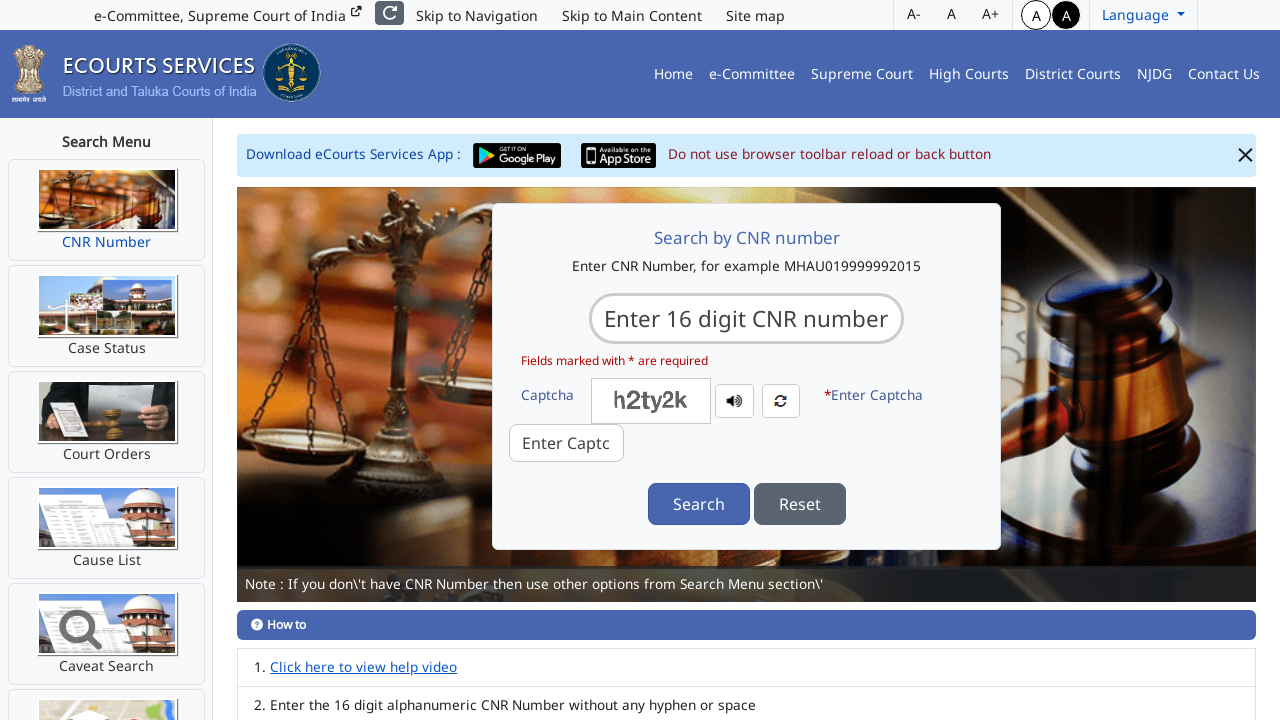

Page loaded after clicking District Court link
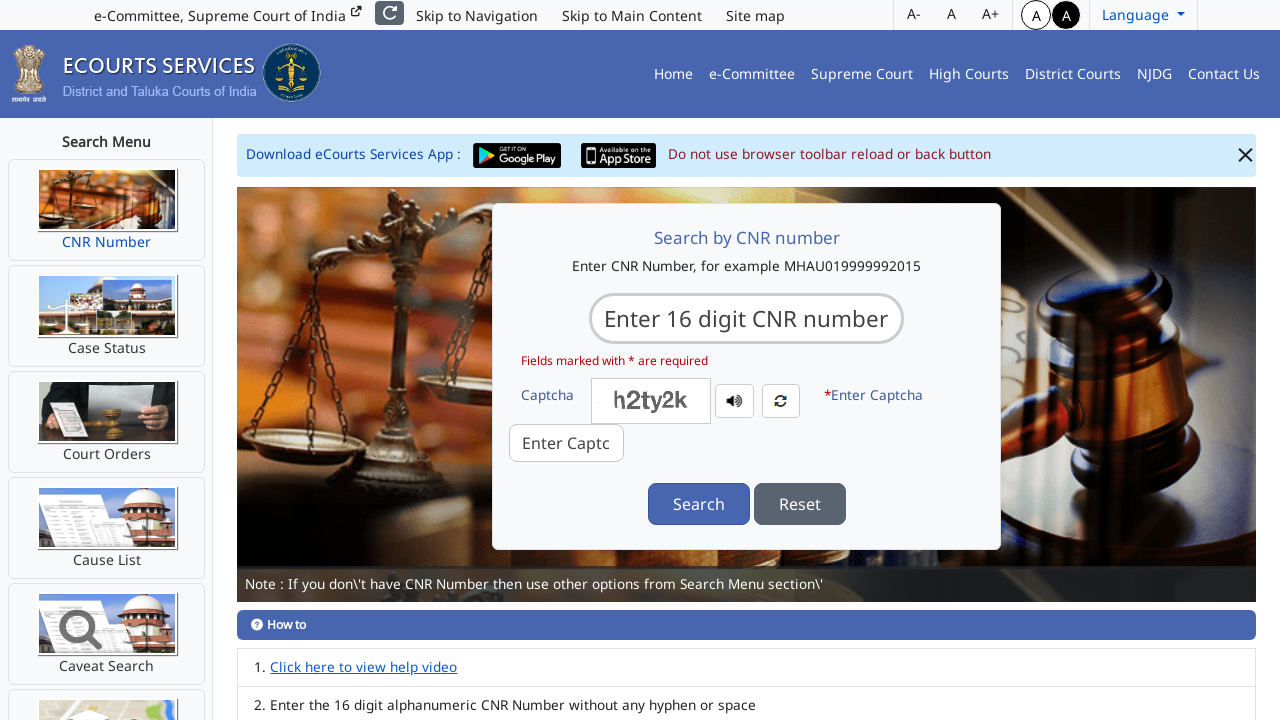

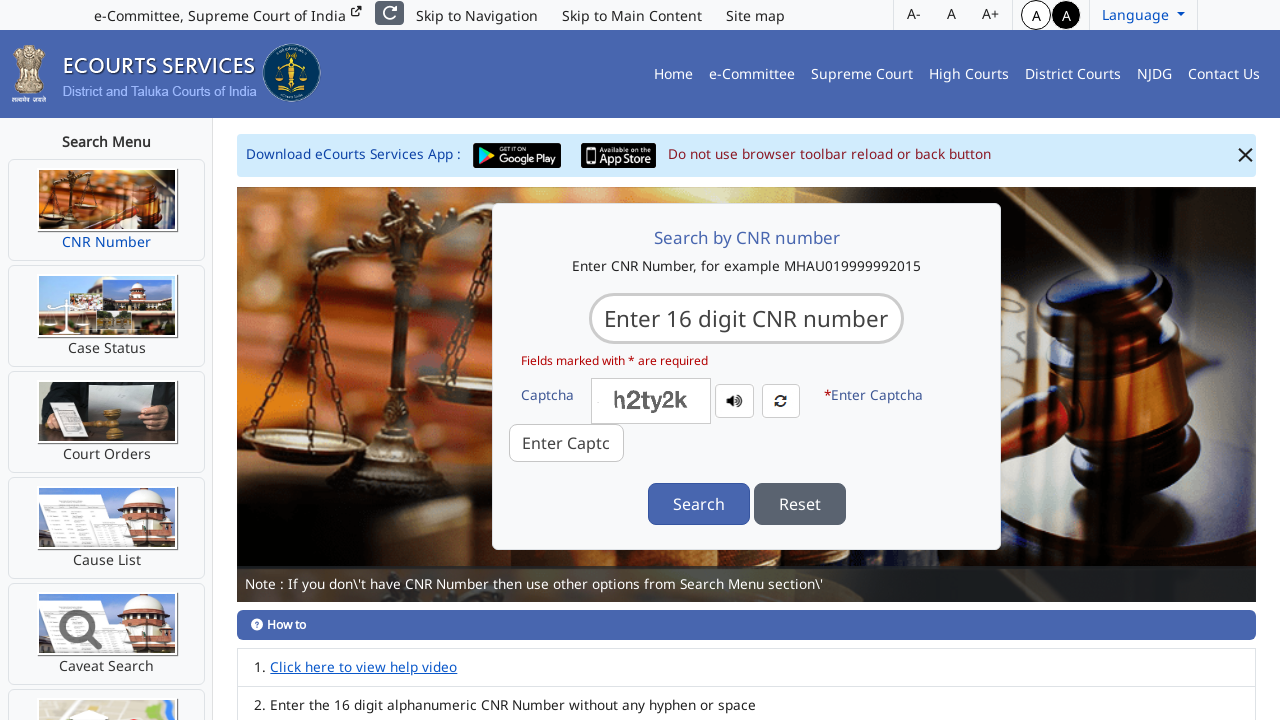